Tests opening a new account by clicking Bank Manager Login, then Open Account, selecting a user and currency from dropdowns, and submitting the form.

Starting URL: https://www.globalsqa.com/angularJs-protractor/BankingProject/#/login

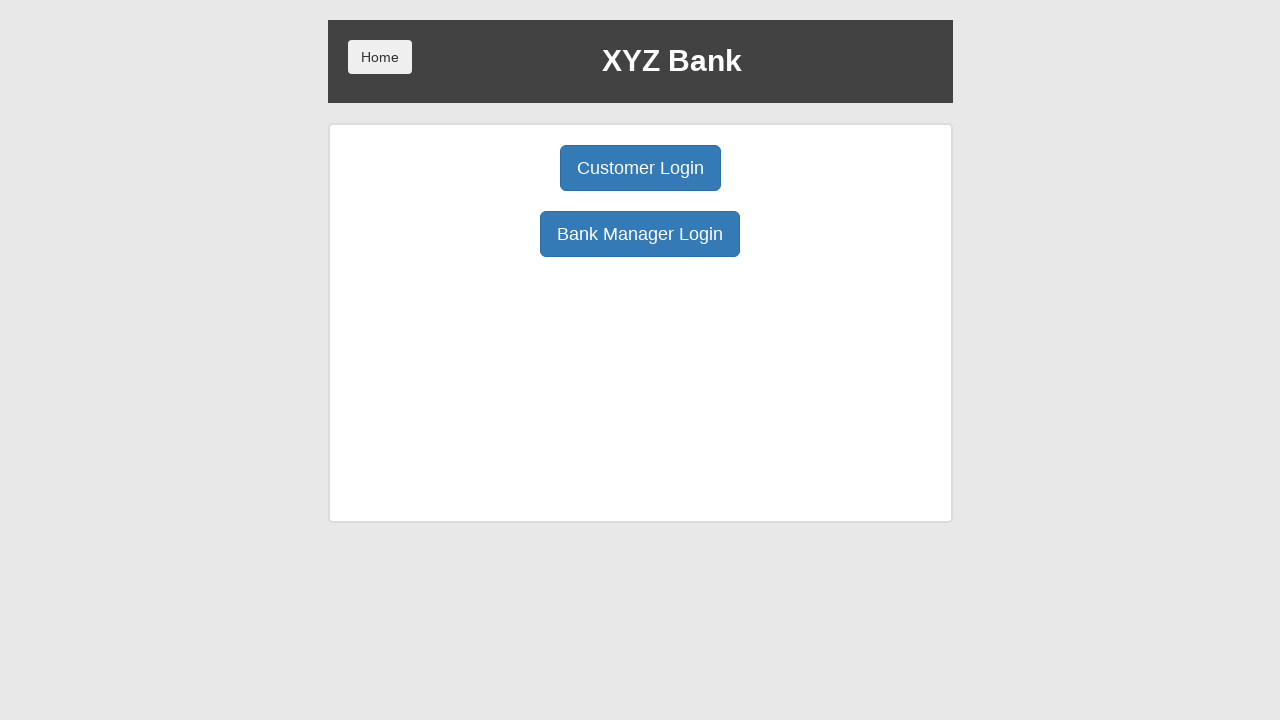

Clicked Bank Manager Login button at (640, 234) on body > div > div > div.ng-scope > div > div.borderM.box.padT20 > div:nth-child(3
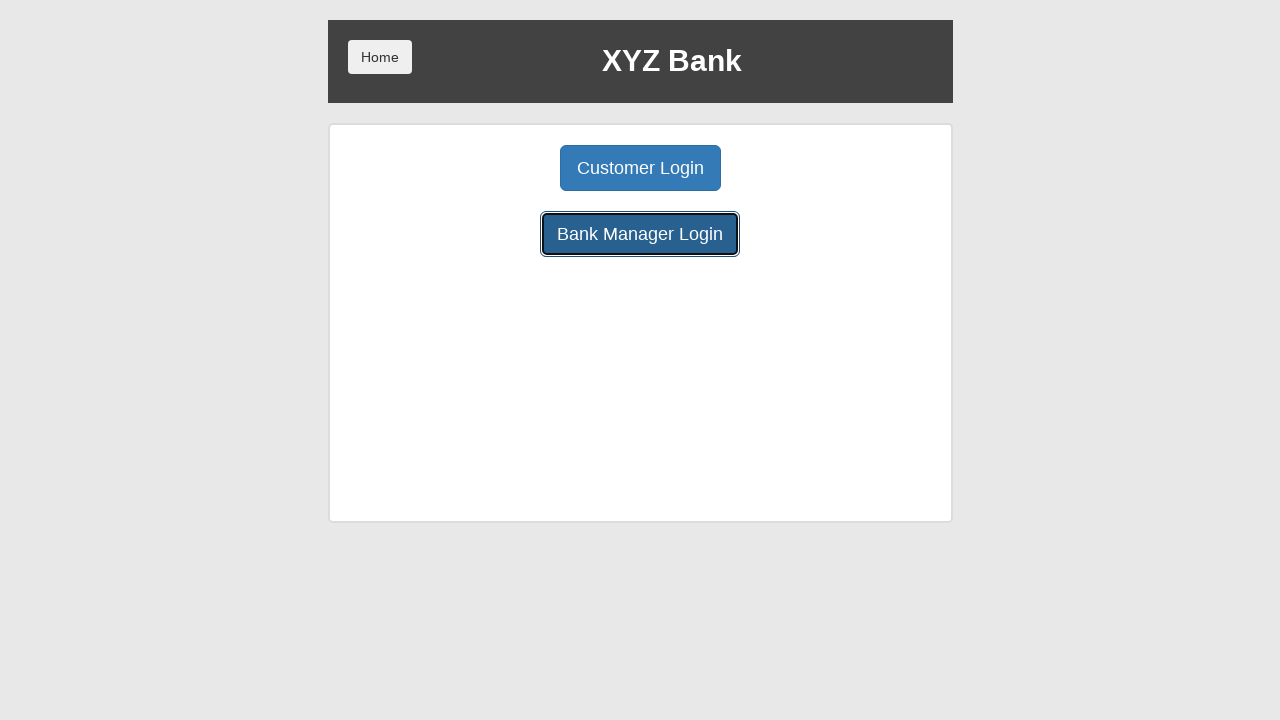

Open Account button selector loaded
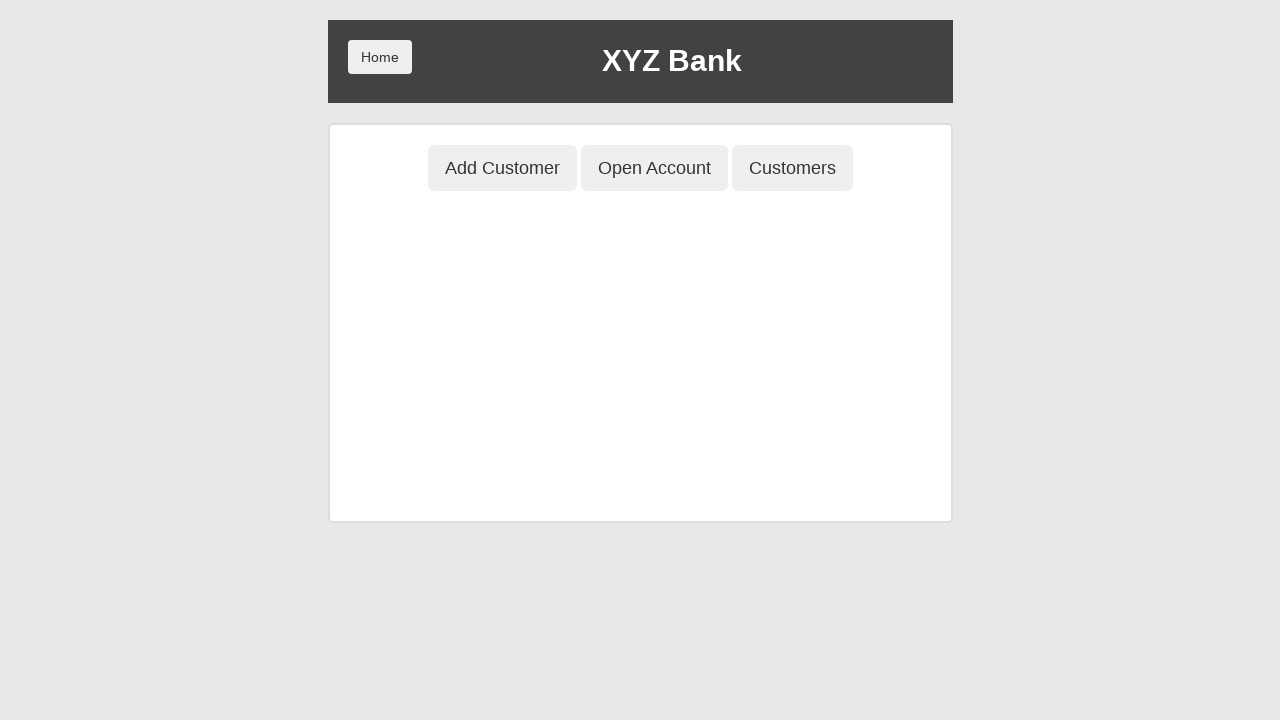

Clicked Open Account button at (654, 168) on body > div > div > div.ng-scope > div > div.center > button:nth-child(2)
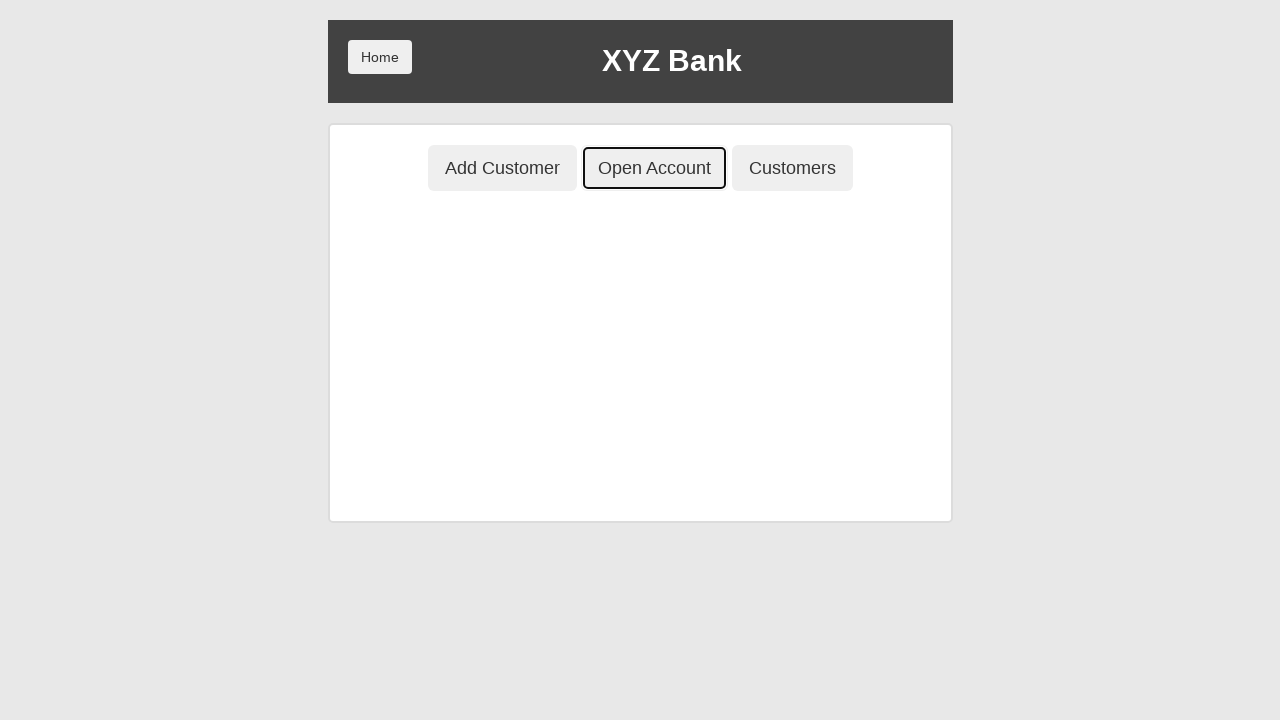

User select dropdown loaded
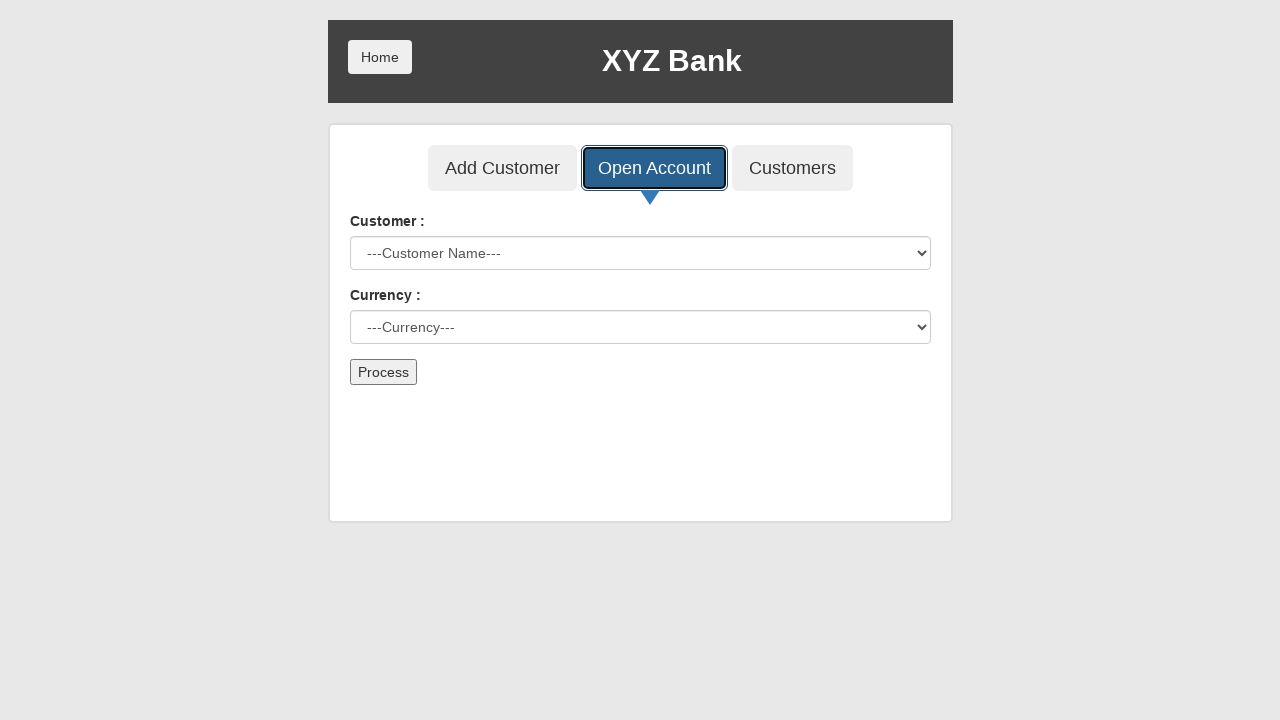

Selected user from dropdown (3rd option) on #userSelect
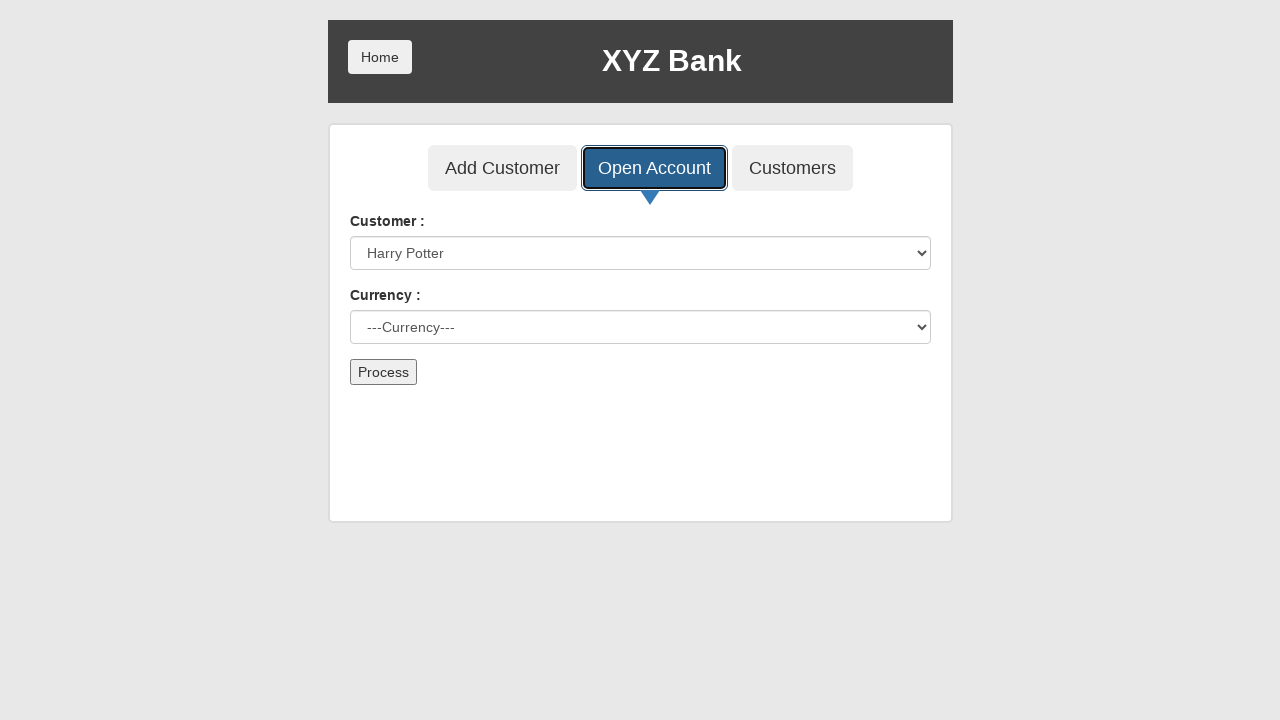

Currency dropdown loaded
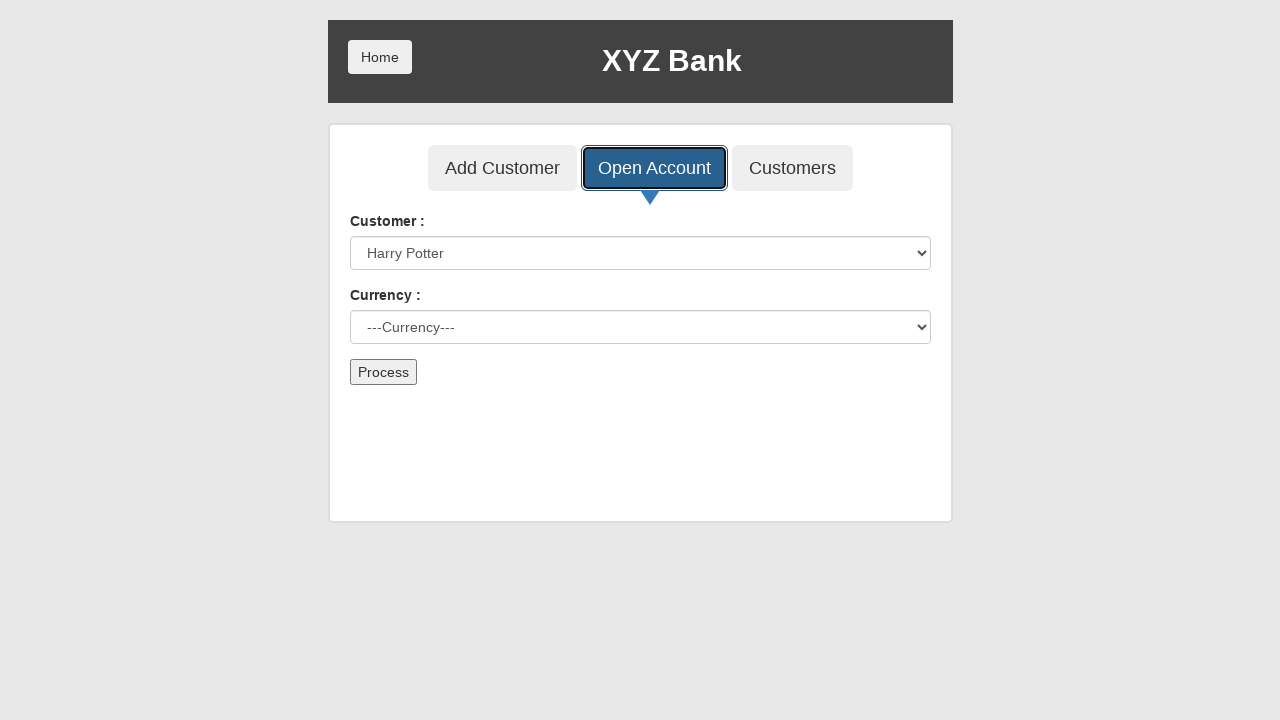

Selected currency from dropdown (4th option) on #currency
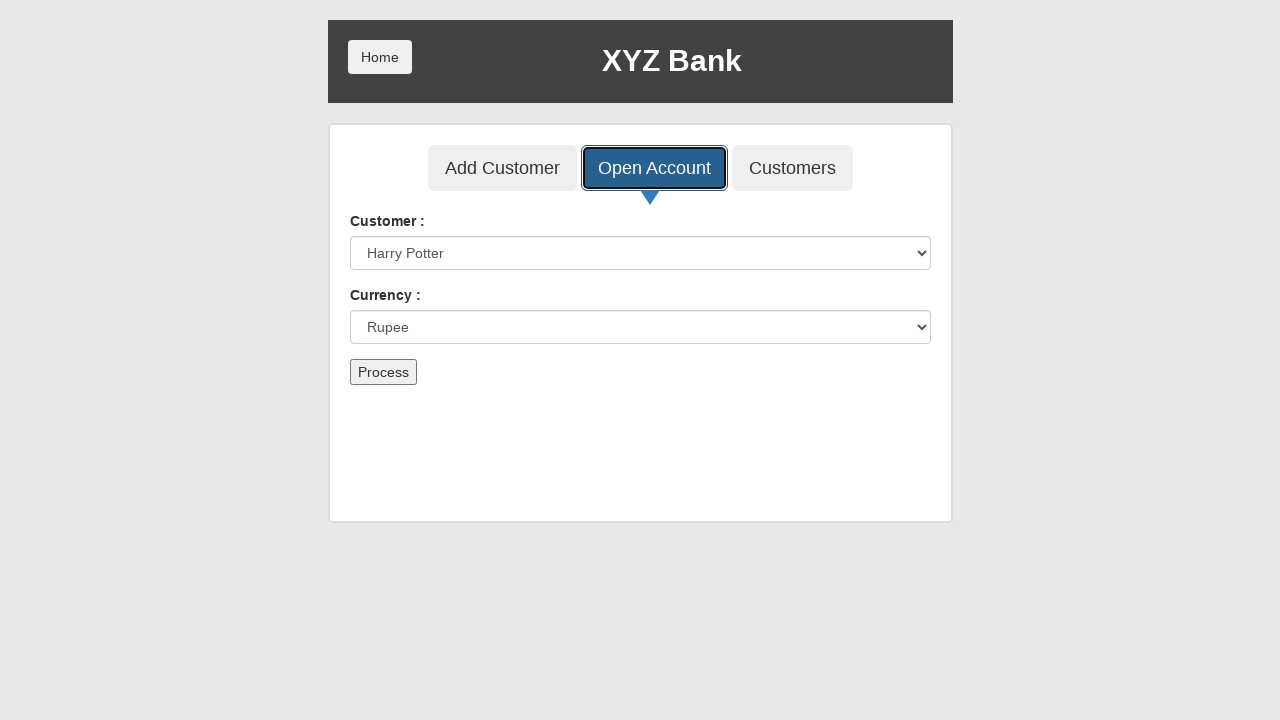

Clicked submit button to create account at (383, 372) on body > div > div > div.ng-scope > div > div.ng-scope > div > div > form > button
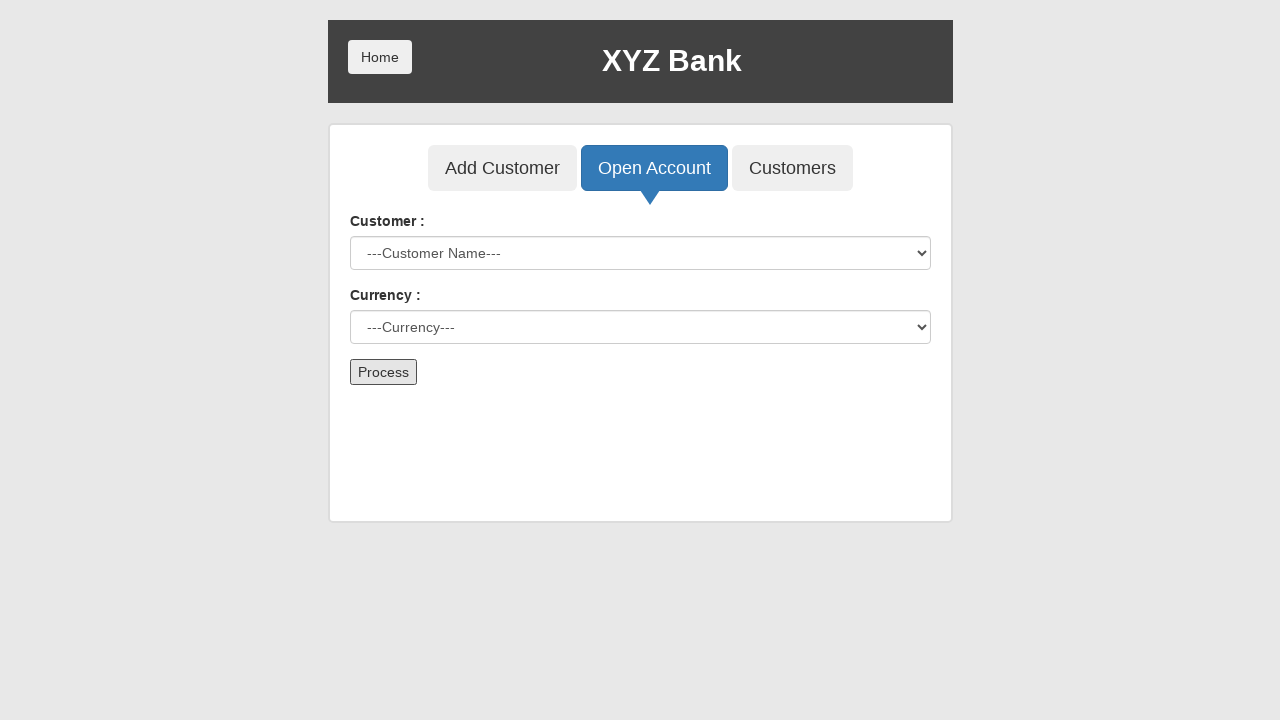

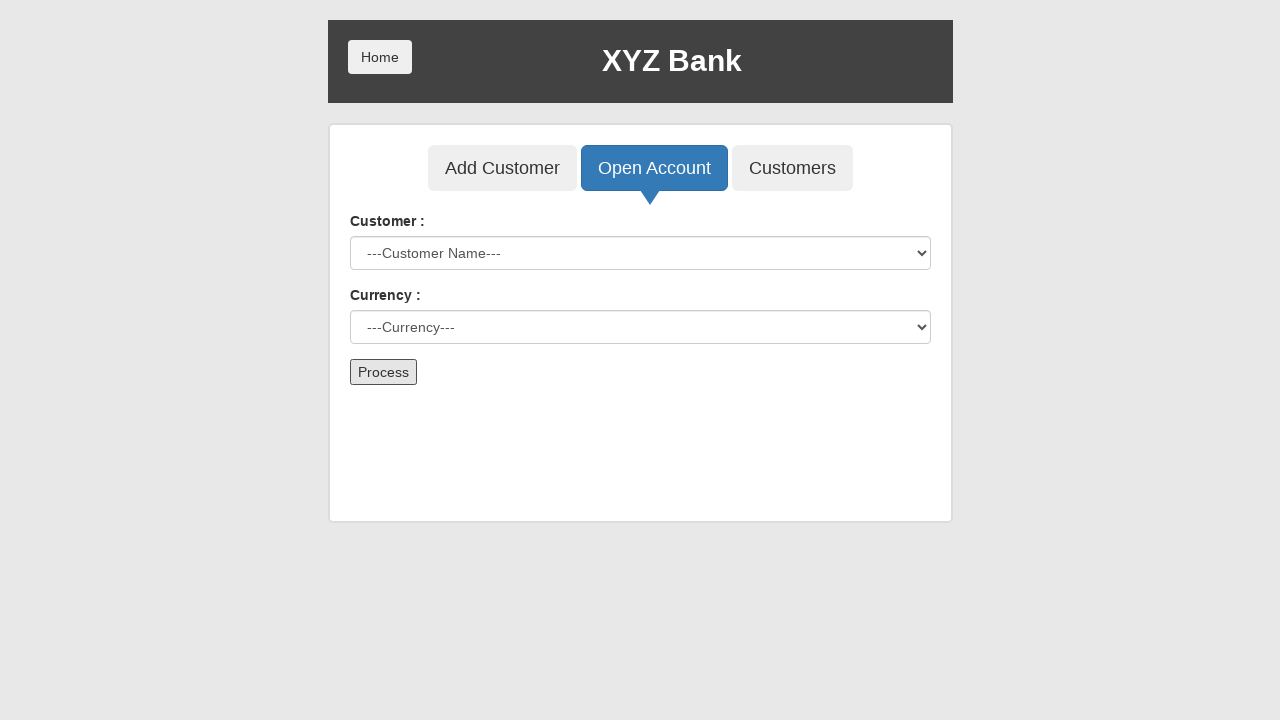